Tests Python.org search functionality by entering "documentation" in the search box and submitting the search form

Starting URL: http://www.python.org

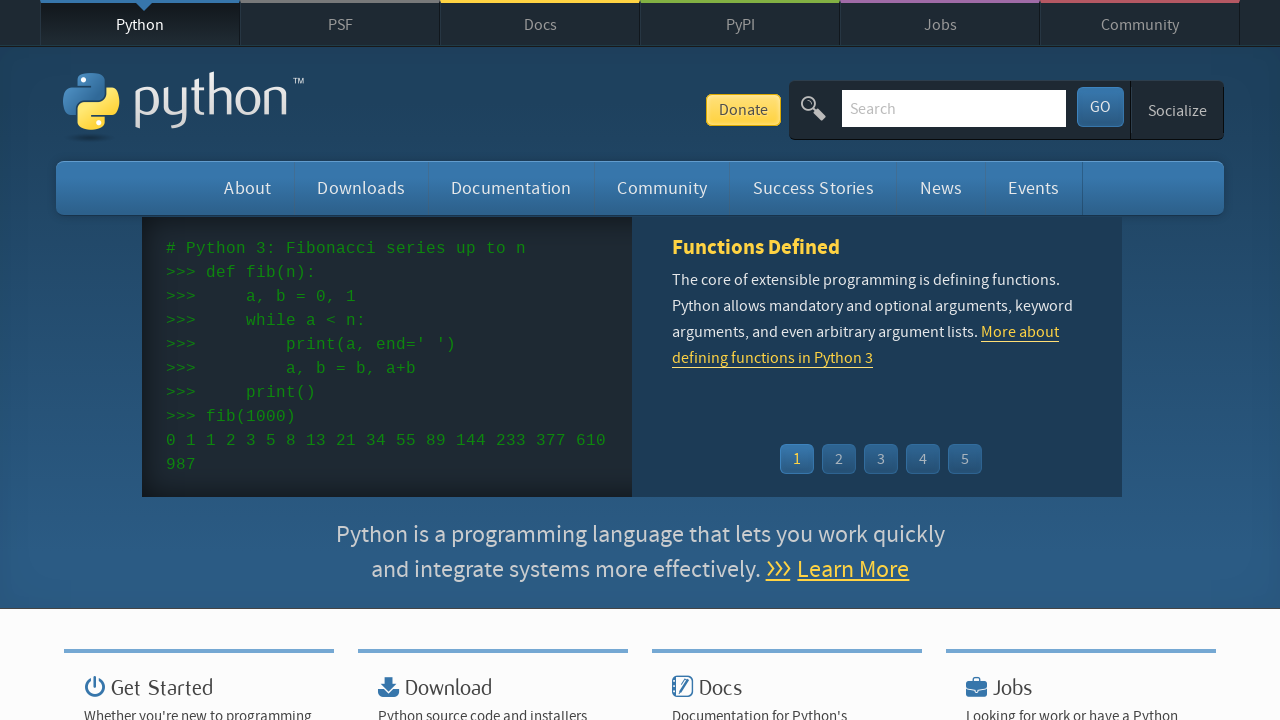

Filled search box with 'documentation' on input[name='q']
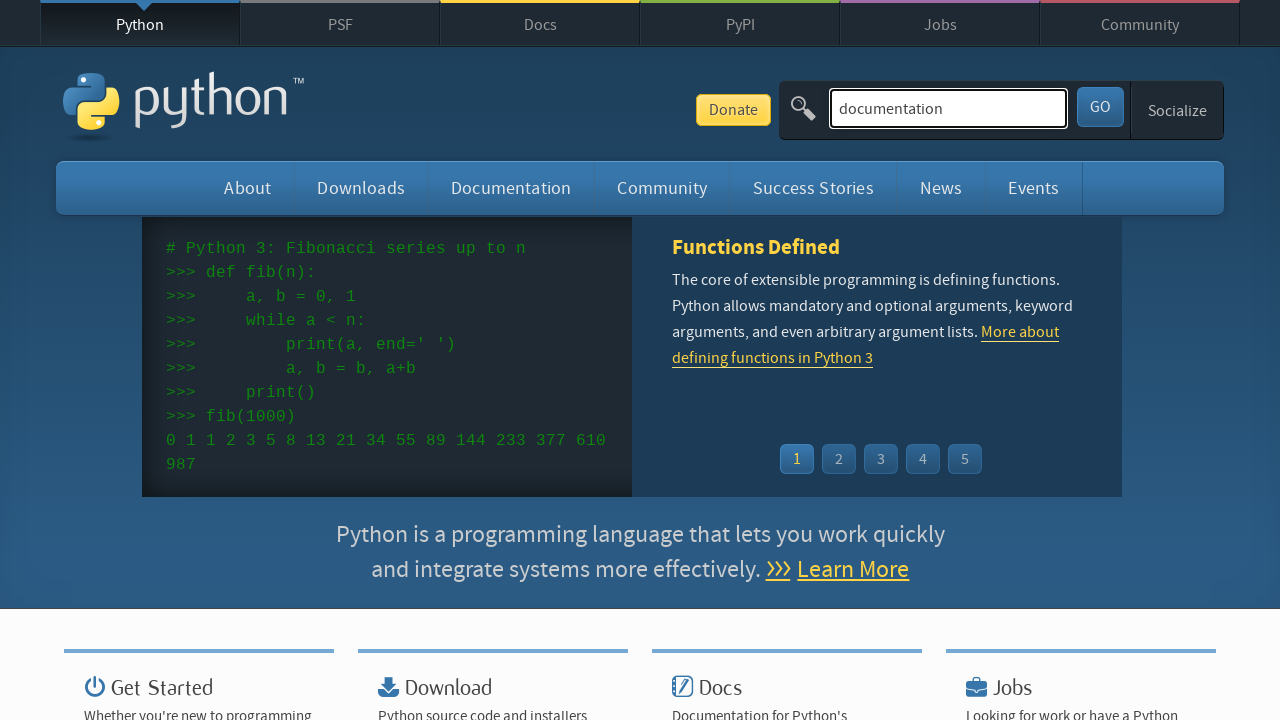

Pressed Enter to submit search form on input[name='q']
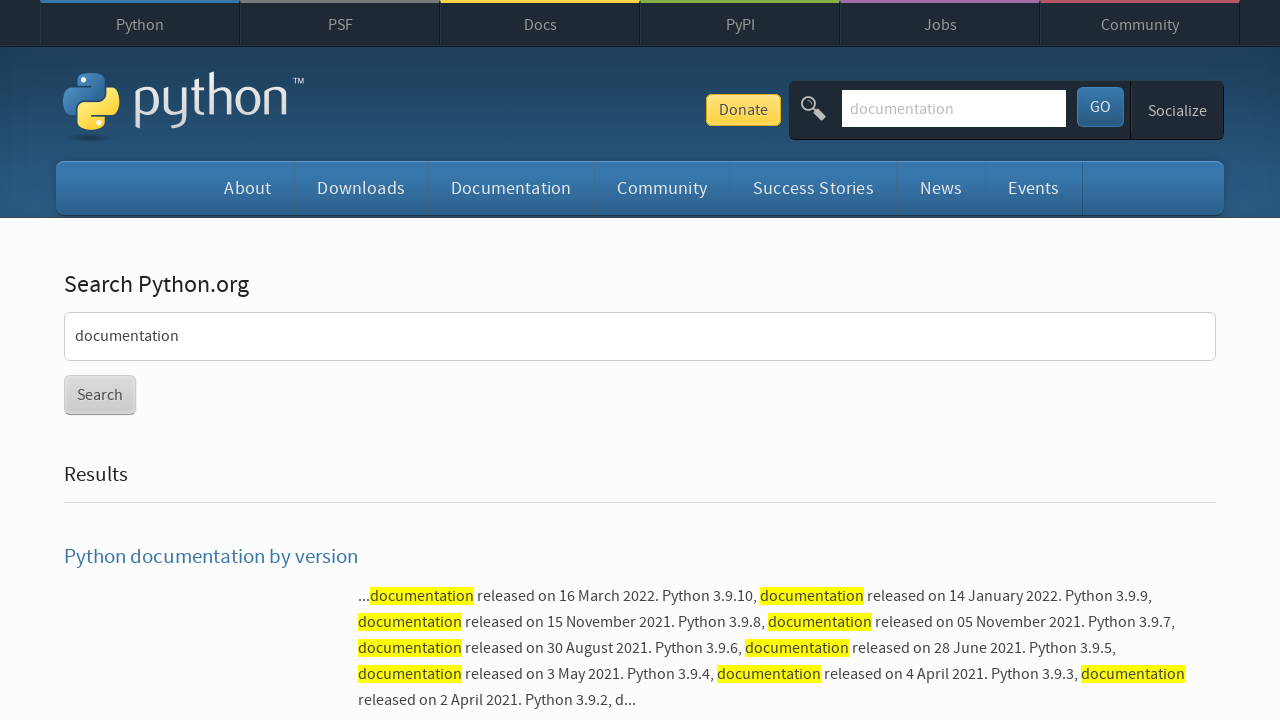

Waited for search results to load (networkidle)
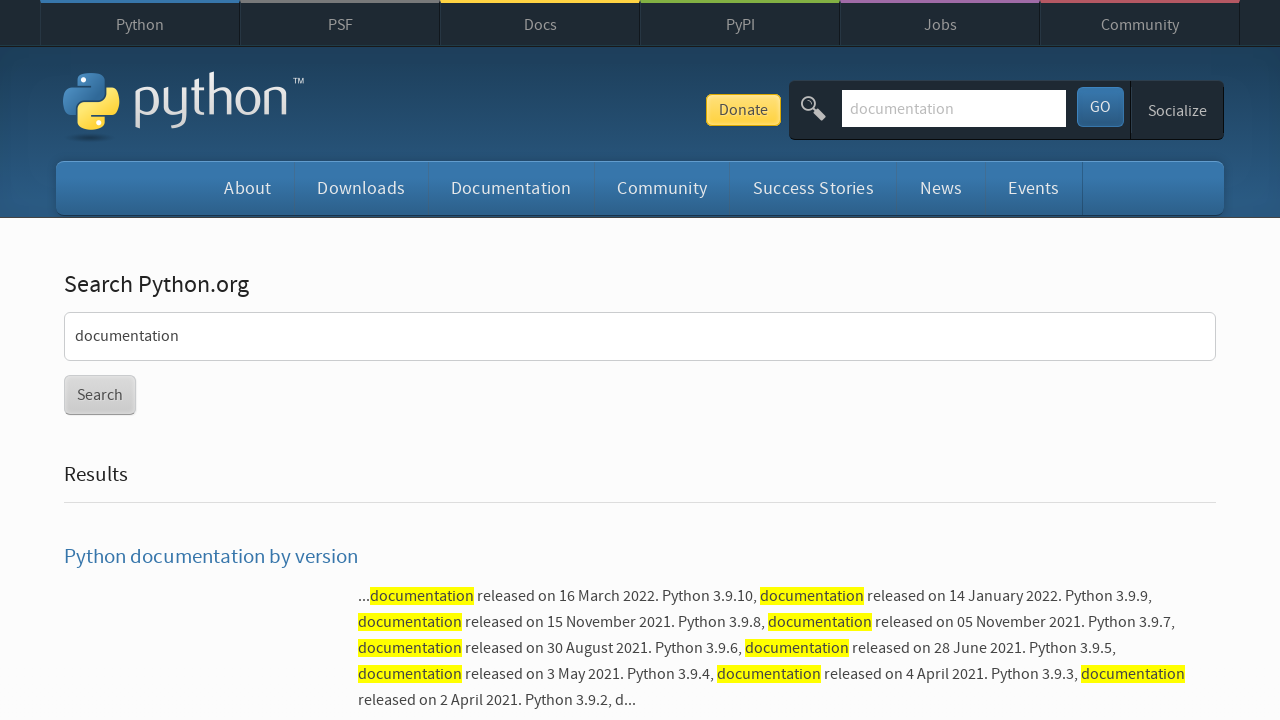

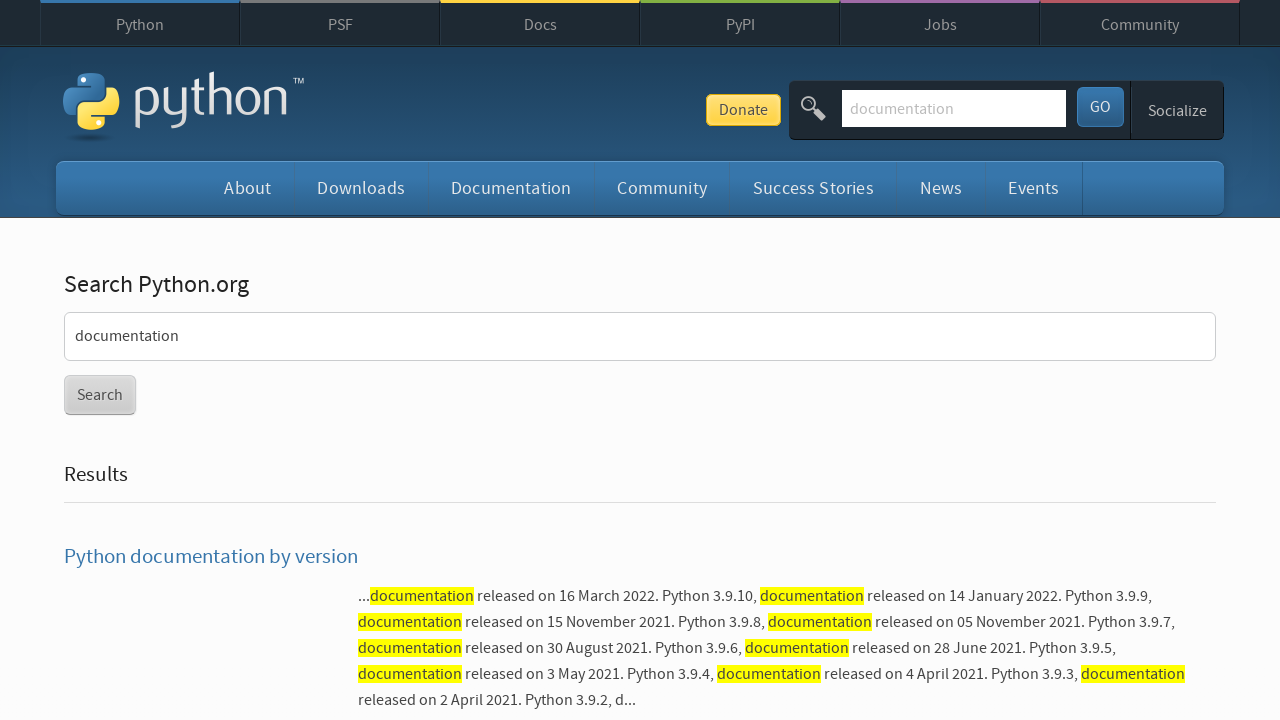